Tests search functionality on Kristinita's Search website by entering a search query and clicking the search button

Starting URL: https://kristinita.netlify.app

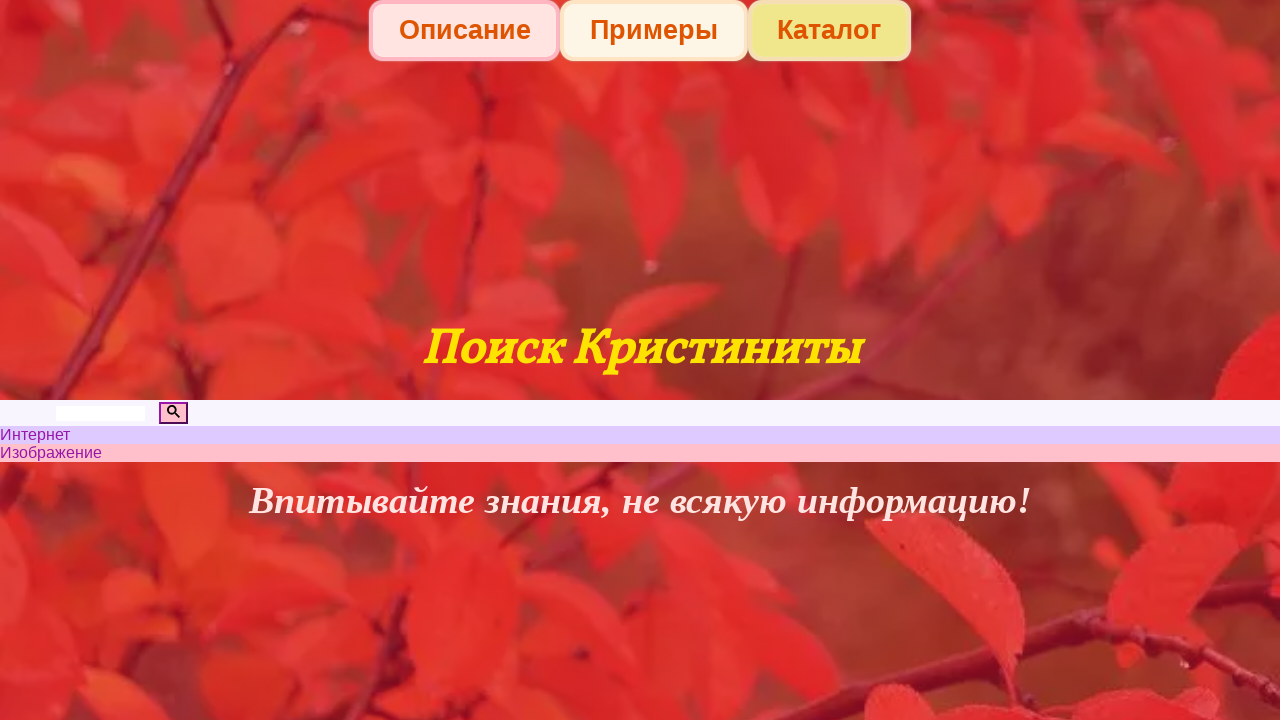

Page loaded and DOM content ready
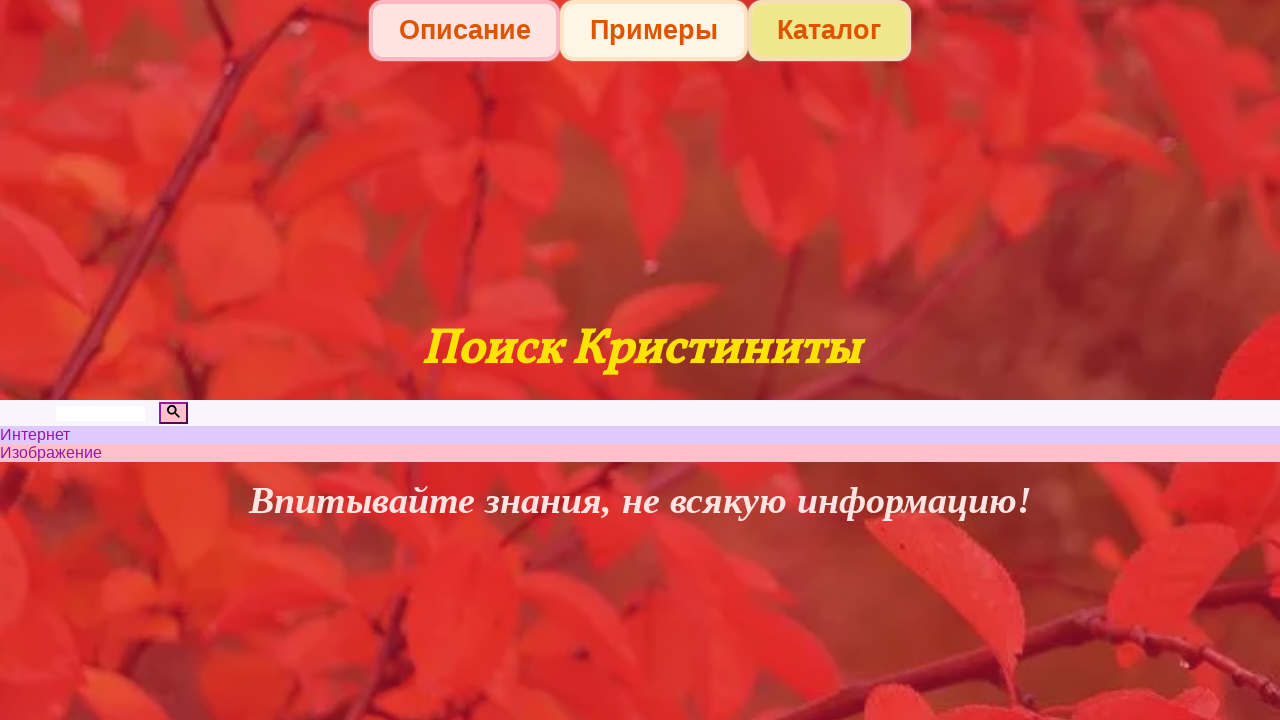

Filled search field with 'Кристина Кива' on input
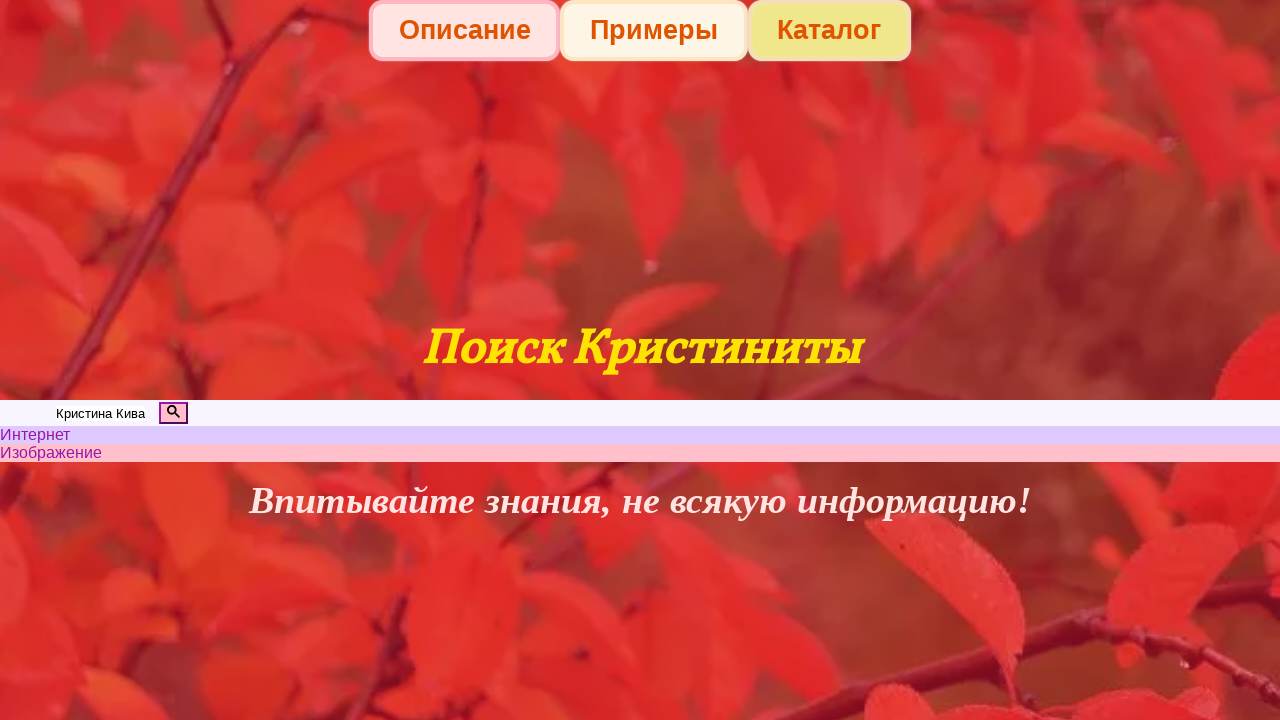

Clicked search button at (174, 413) on button
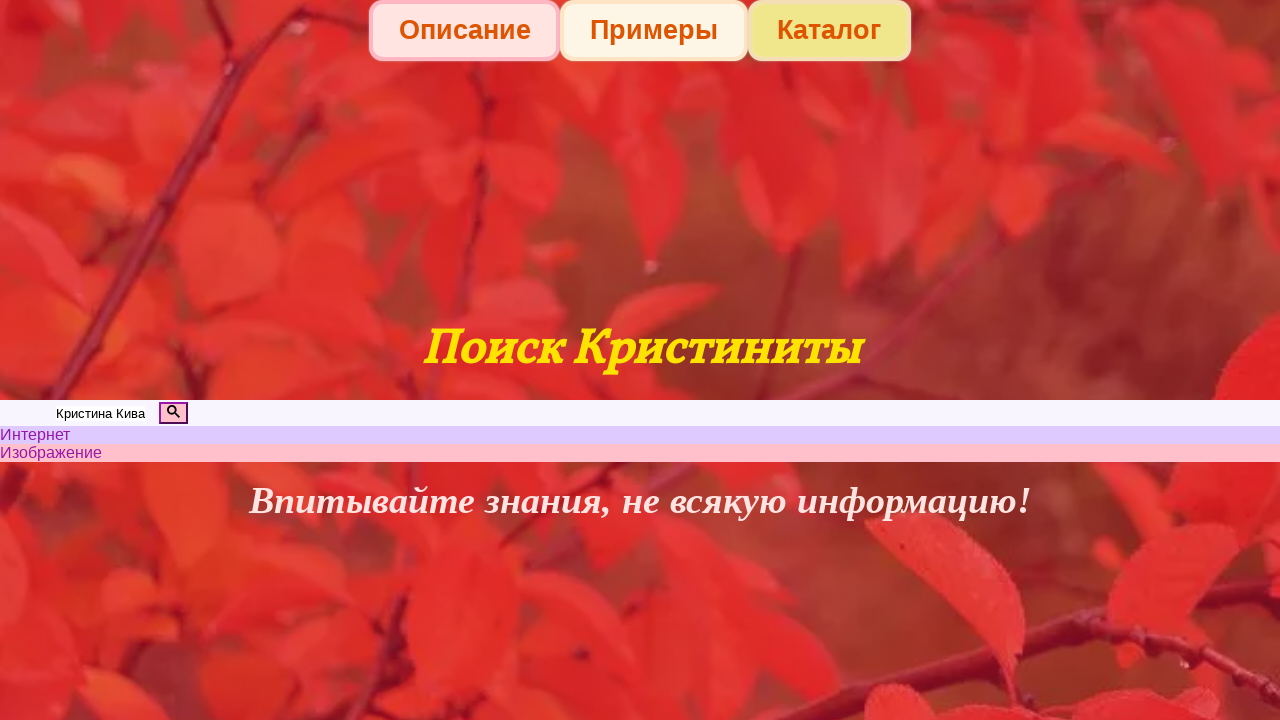

Waited 2 seconds for search results to load
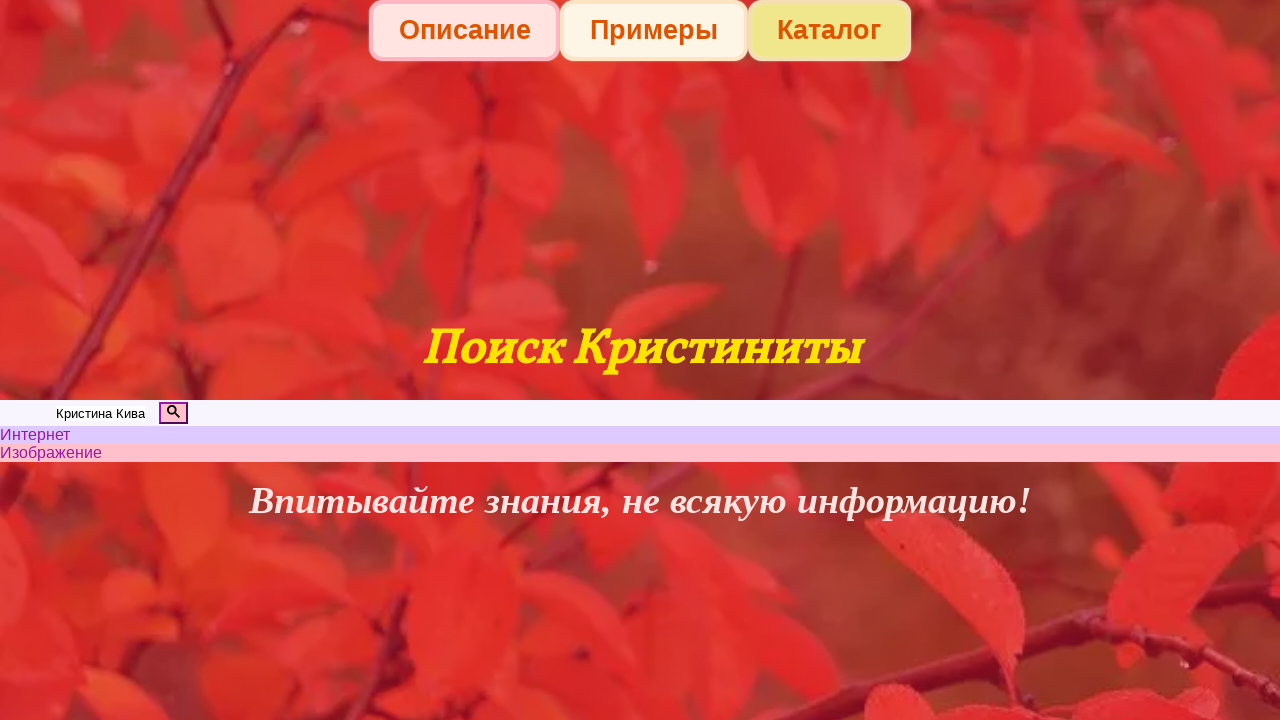

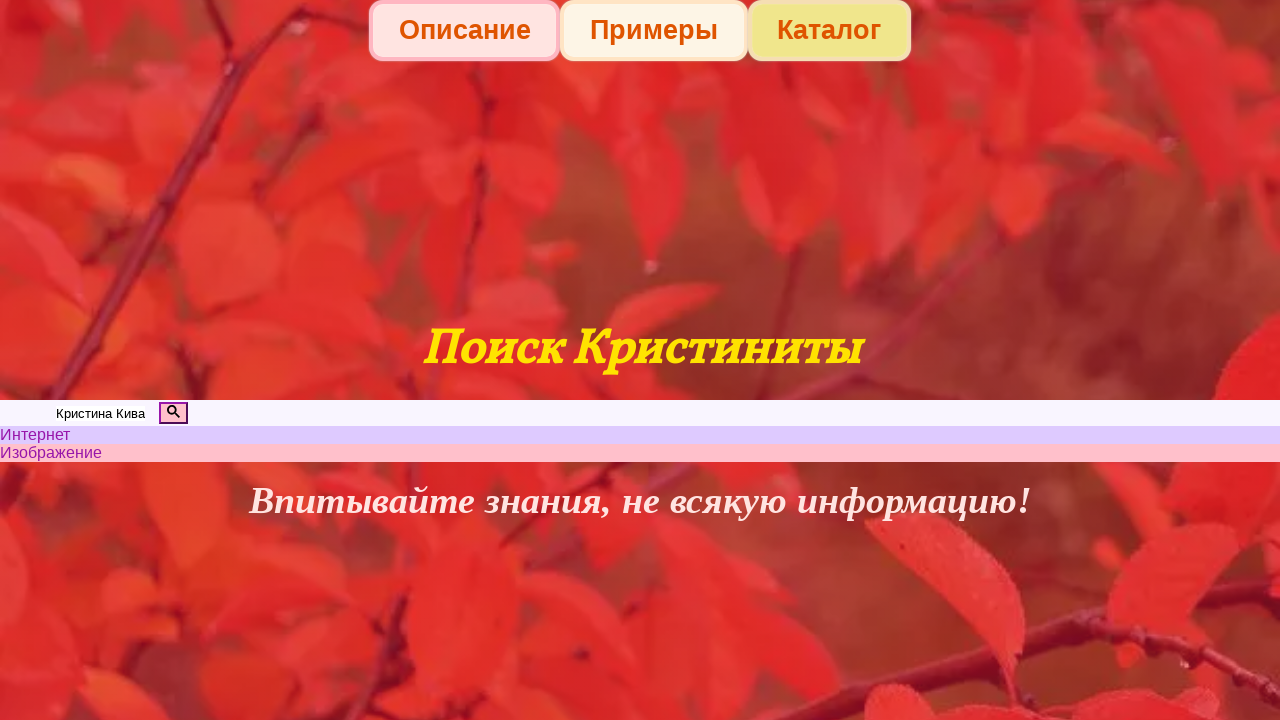